Tests form submission by reading a hidden value from an element's attribute, calculating a mathematical result using that value, filling in the answer, selecting a checkbox and radio button, and submitting the form.

Starting URL: http://suninjuly.github.io/get_attribute.html

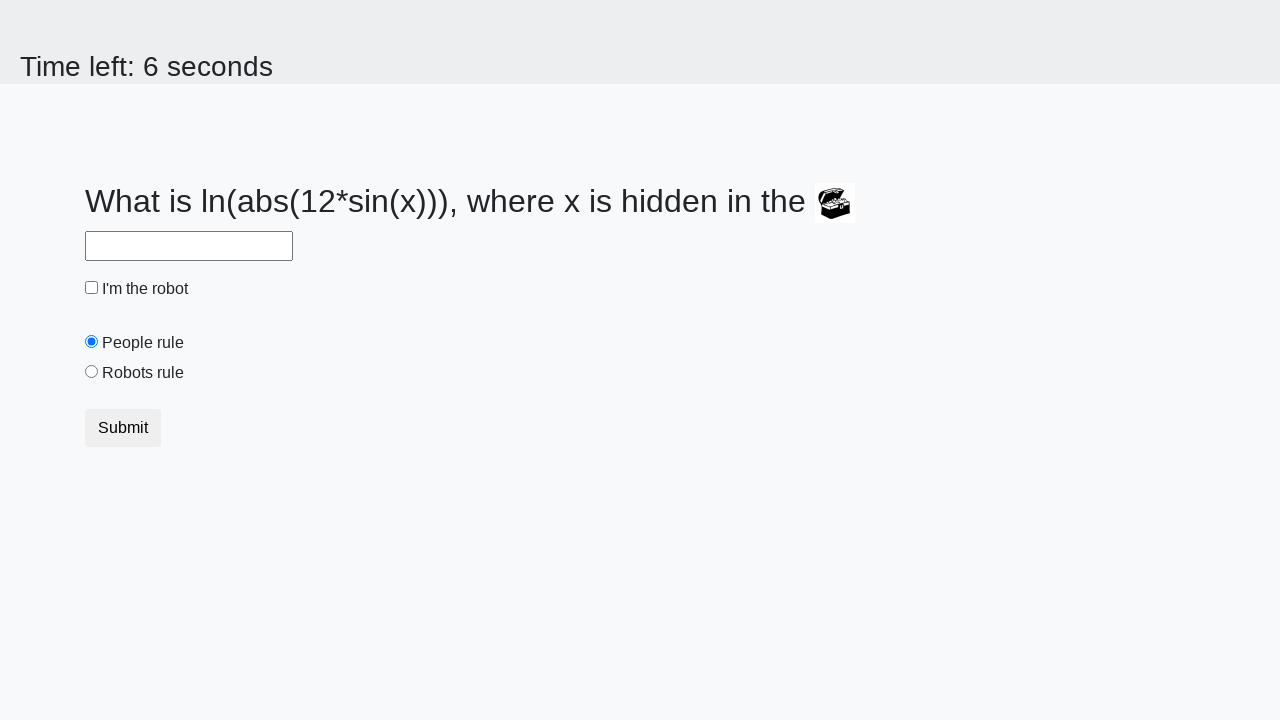

Located the treasure element with hidden value
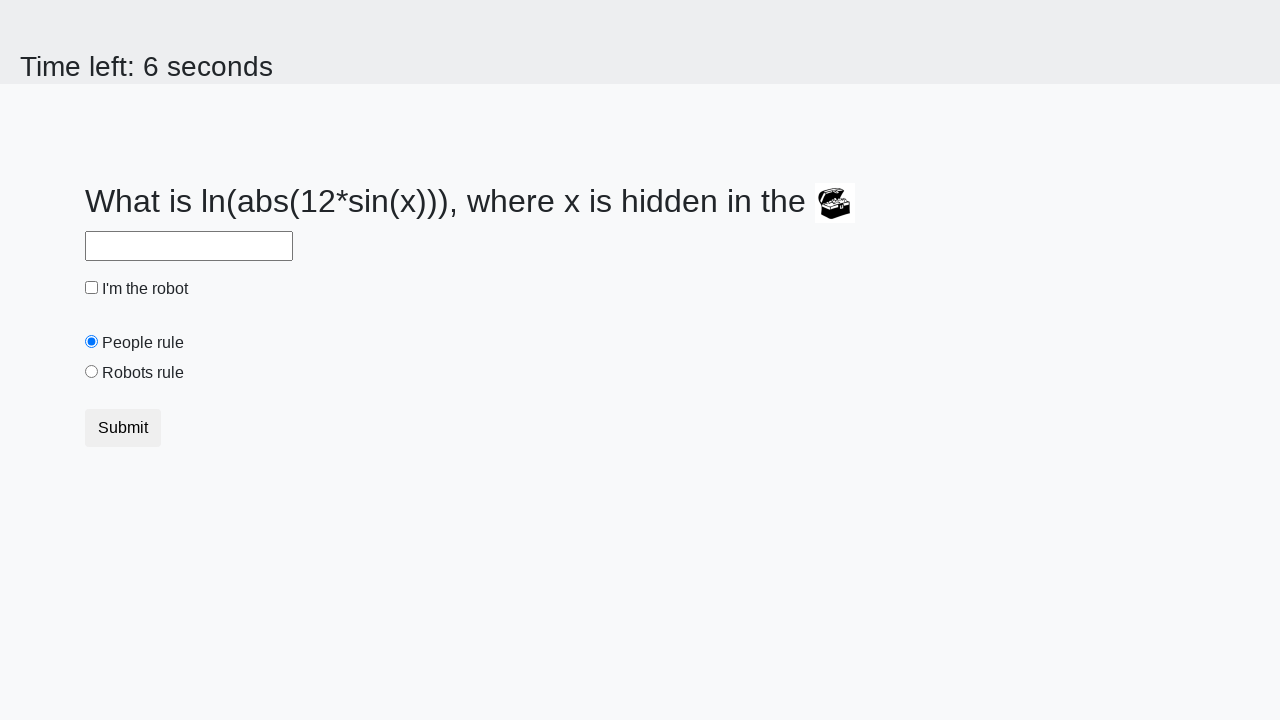

Retrieved hidden attribute value: 99
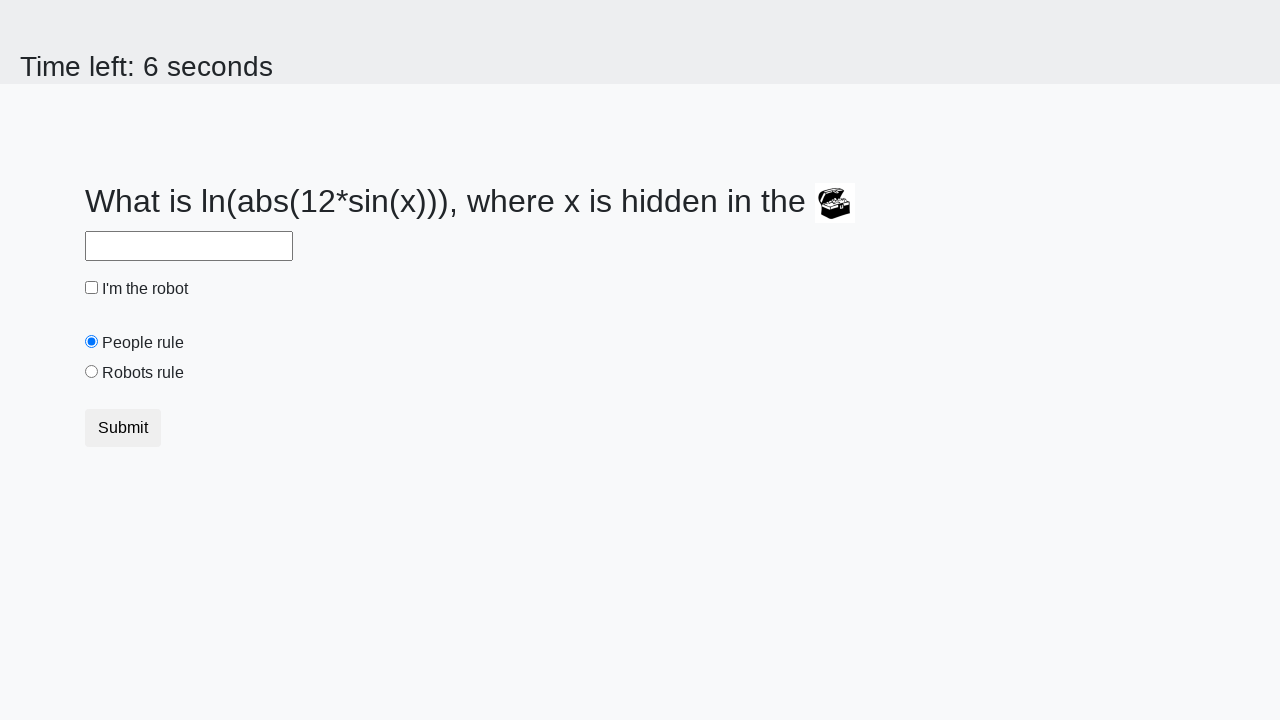

Calculated mathematical result: 2.484113169251921
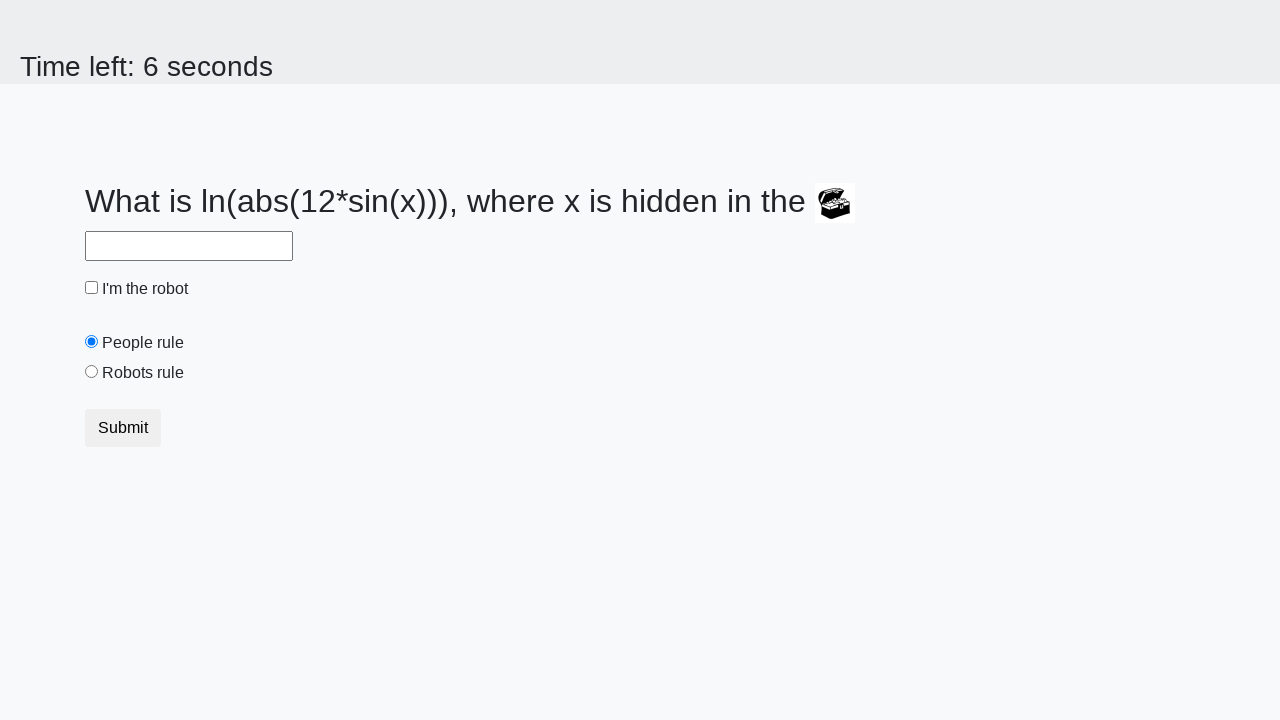

Filled in the calculated answer in the form on #answer
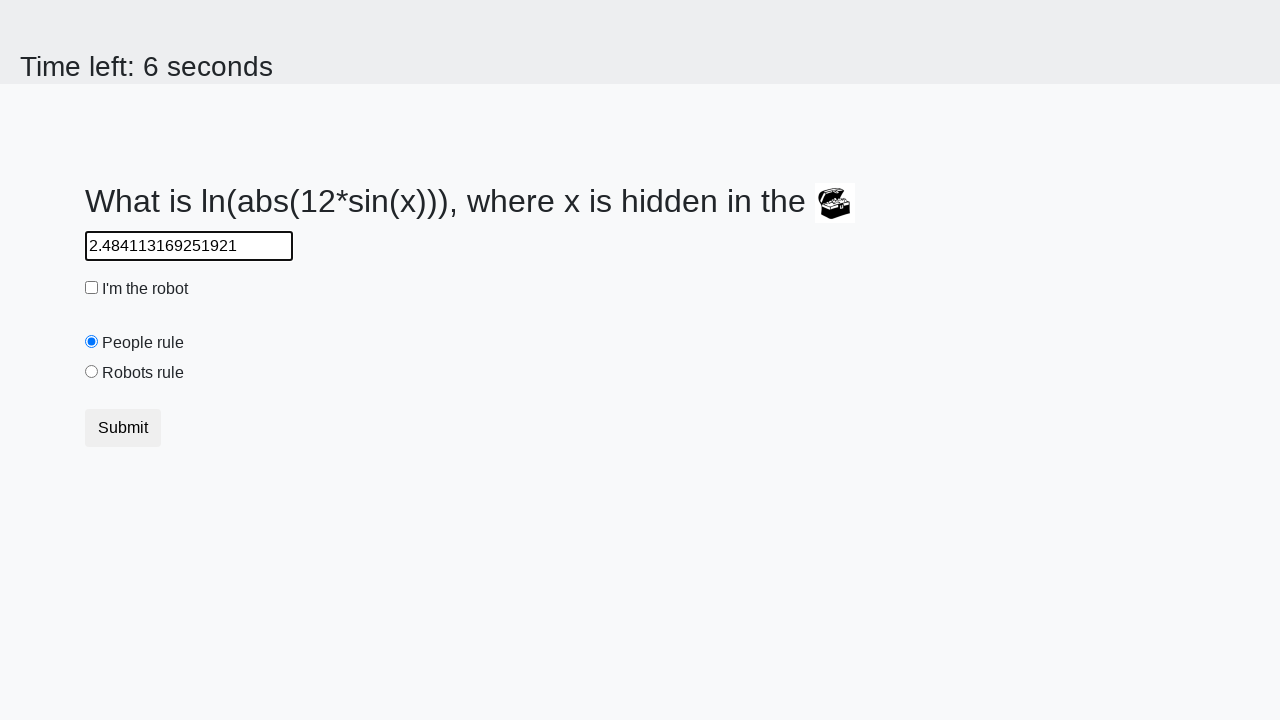

Clicked the robot checkbox at (92, 288) on #robotCheckbox
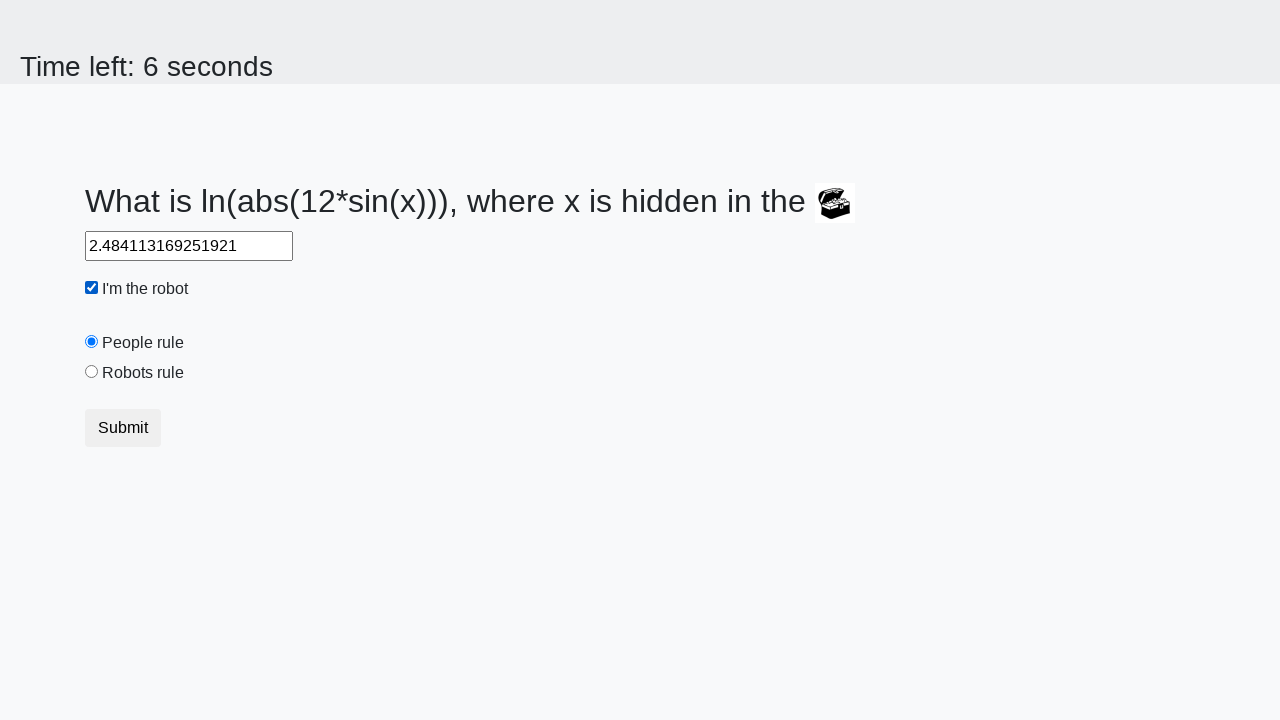

Selected the 'robots rule' radio button at (92, 372) on #robotsRule
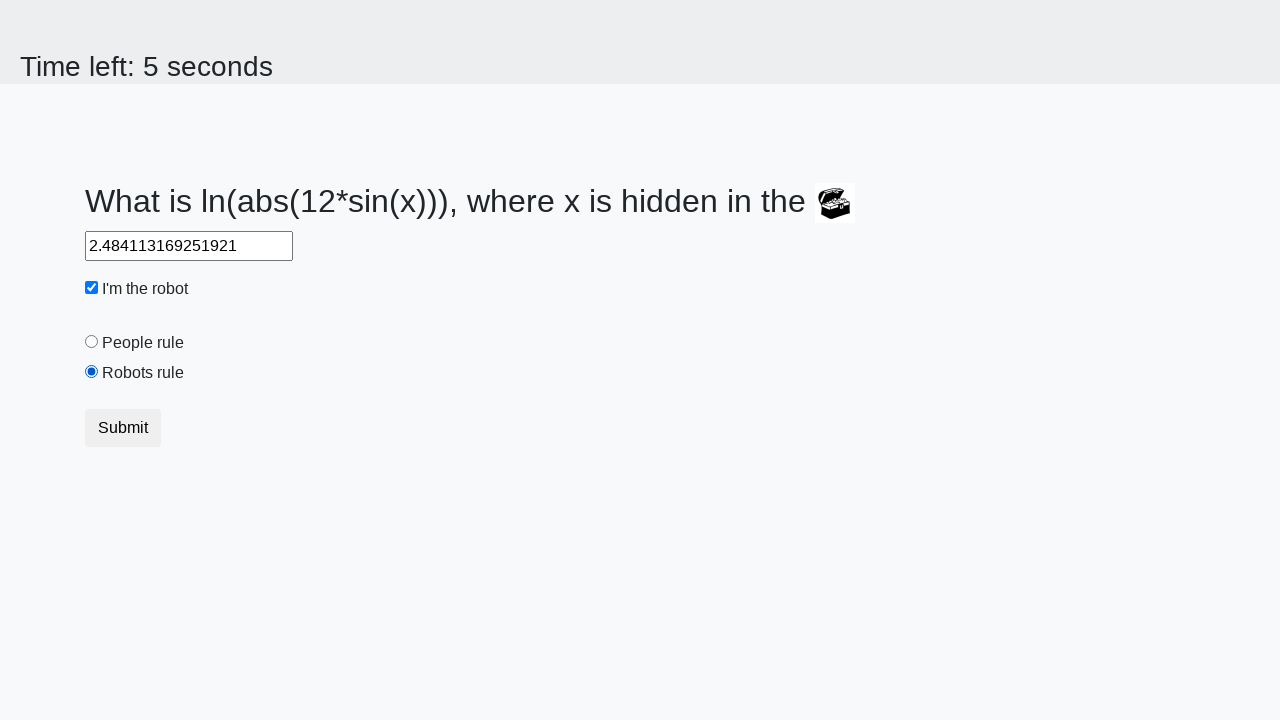

Clicked the form submit button at (123, 428) on [type='submit']
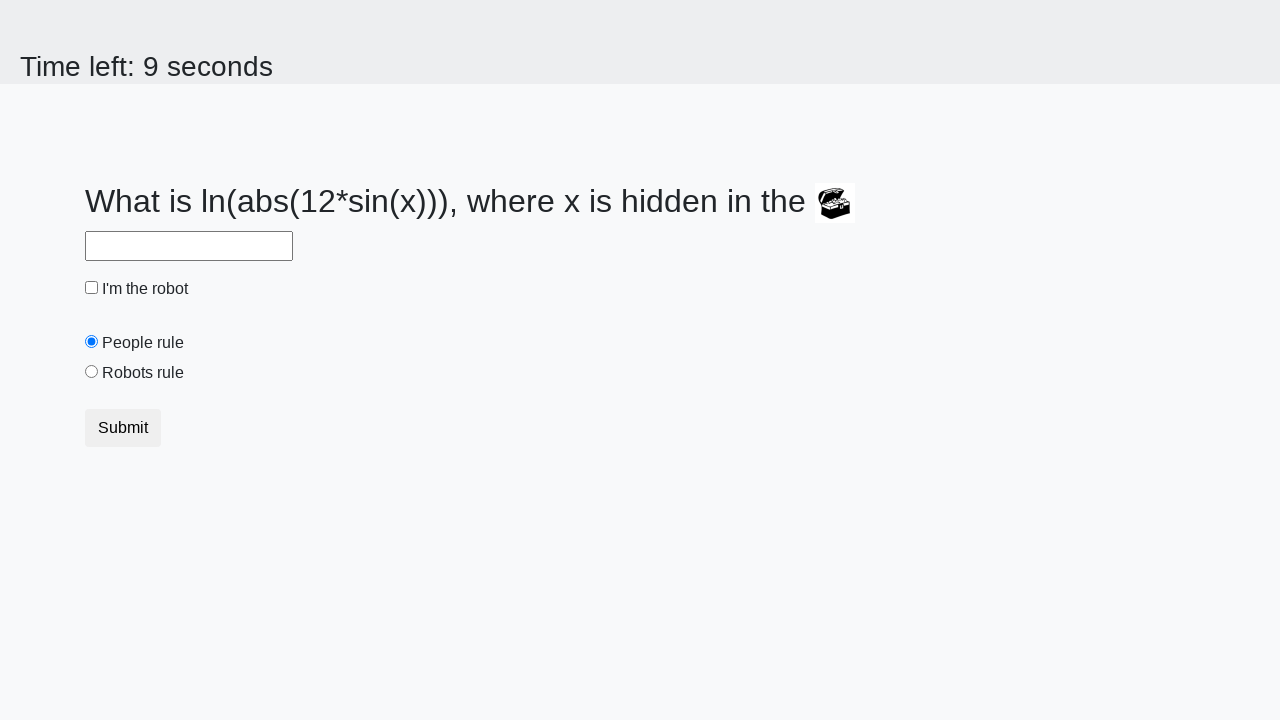

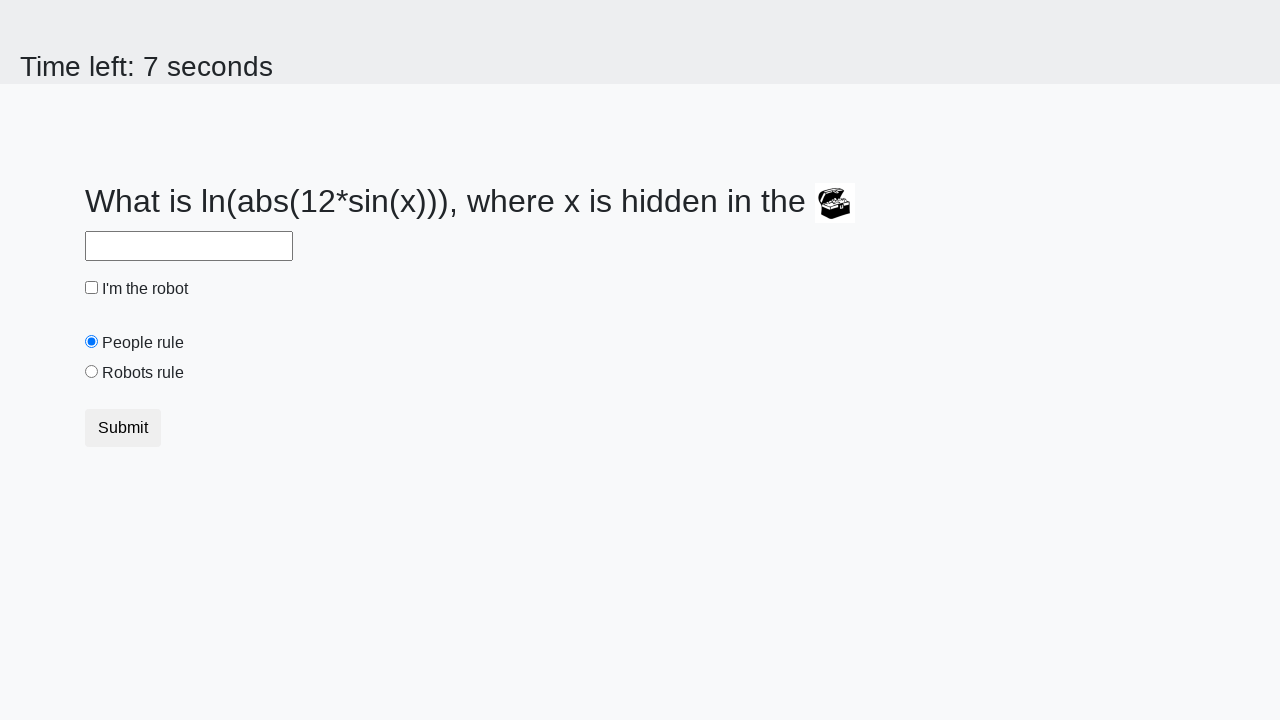